Tests the DofusDB treasure hunt tool by entering X and Y coordinates and clicking the right arrow direction button to search for treasure hunt clues.

Starting URL: https://dofusdb.fr/en/tools/treasure-hunt

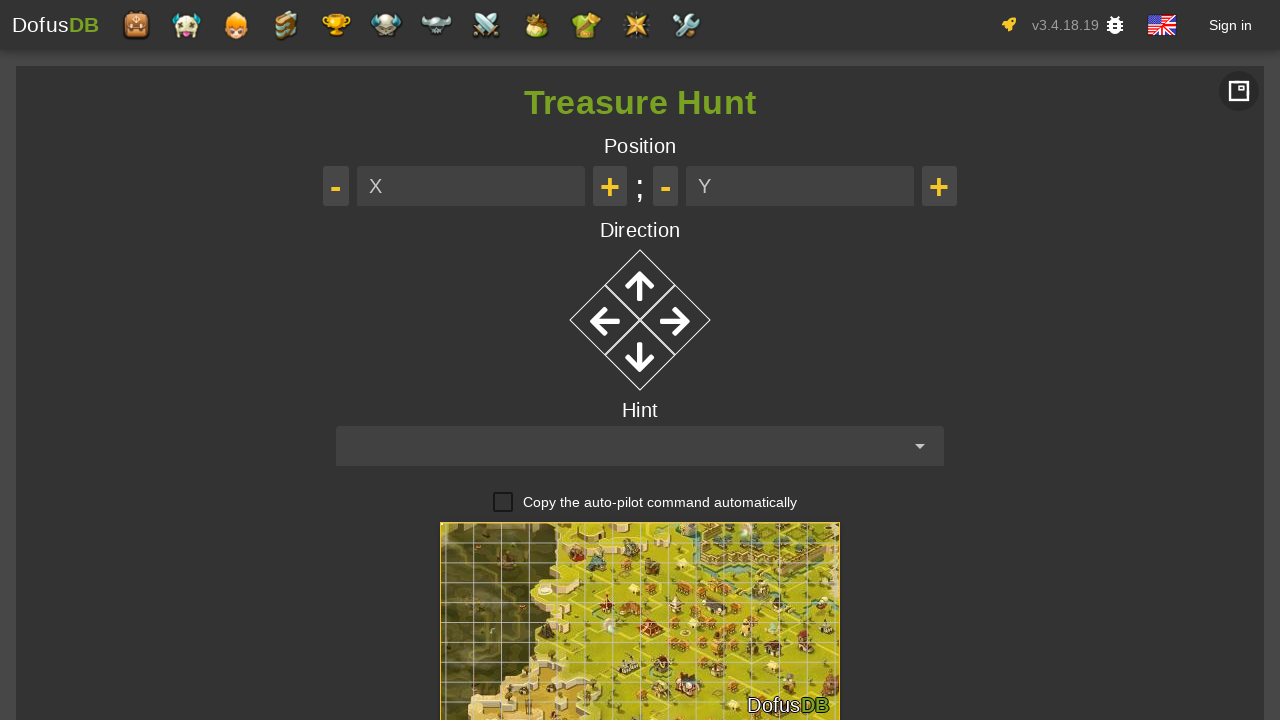

X coordinate input field loaded
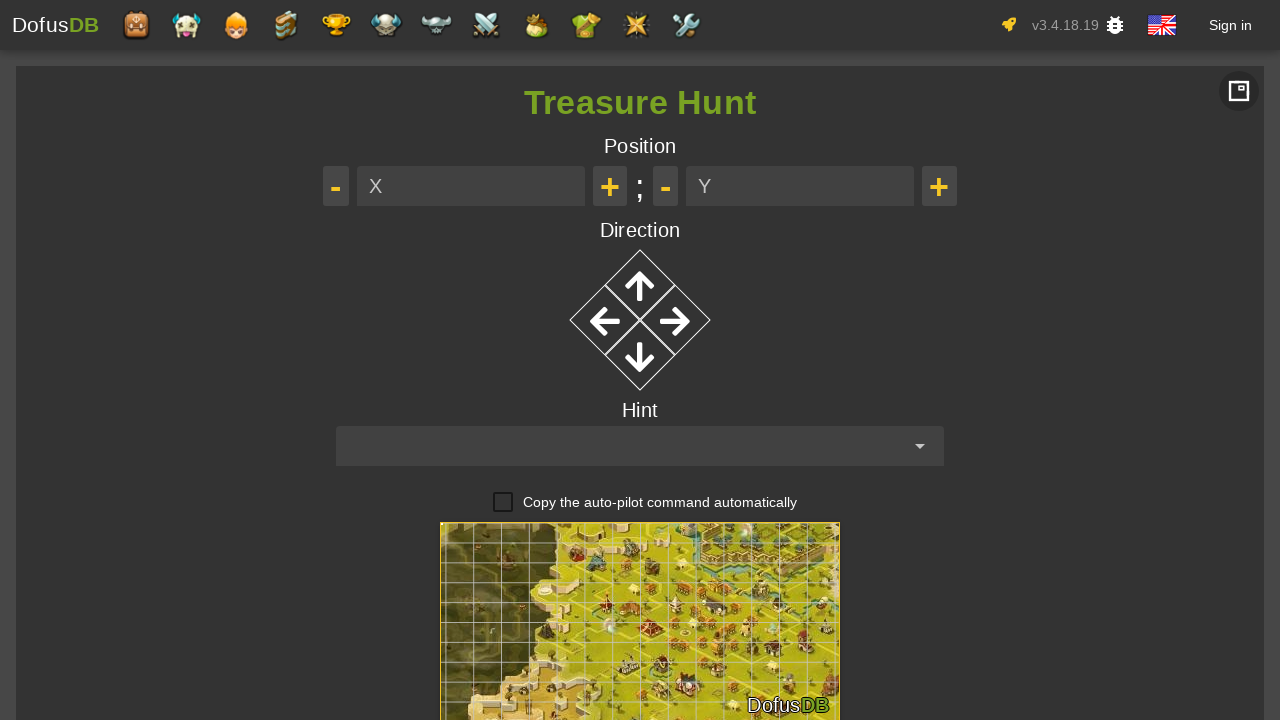

Filled X coordinate input with '-6' on input[placeholder="X"]
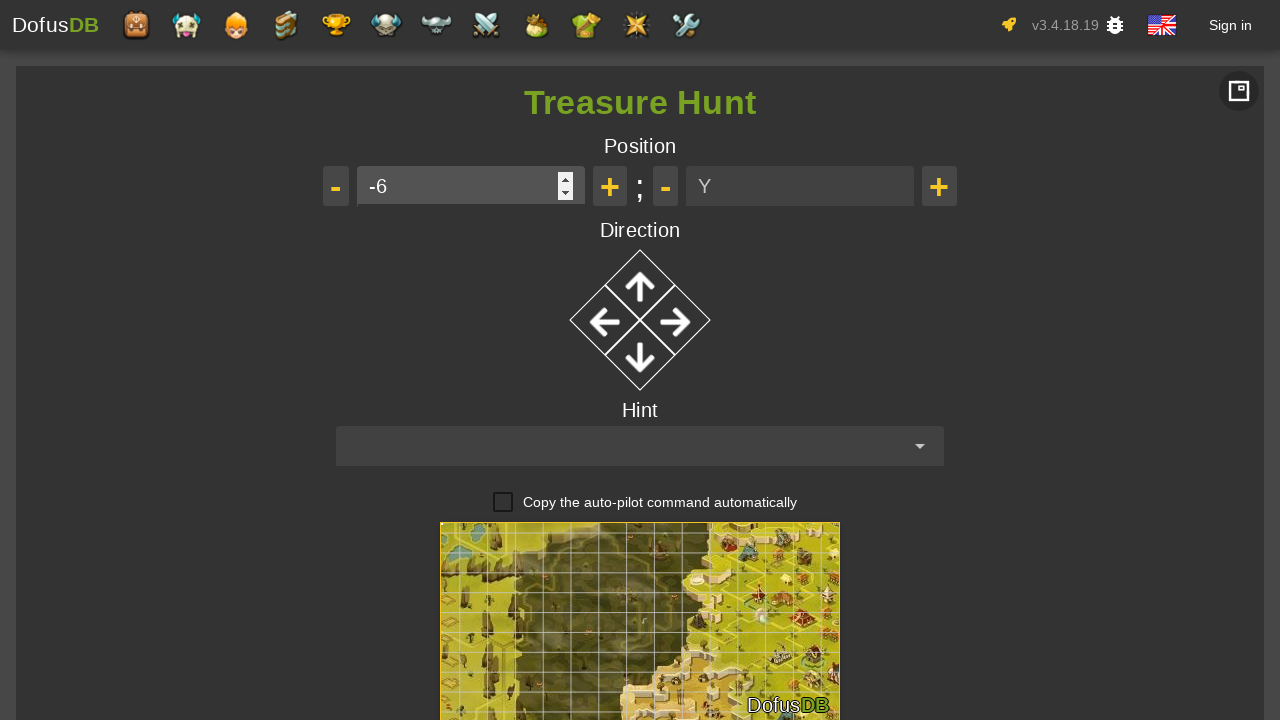

Y coordinate input field loaded
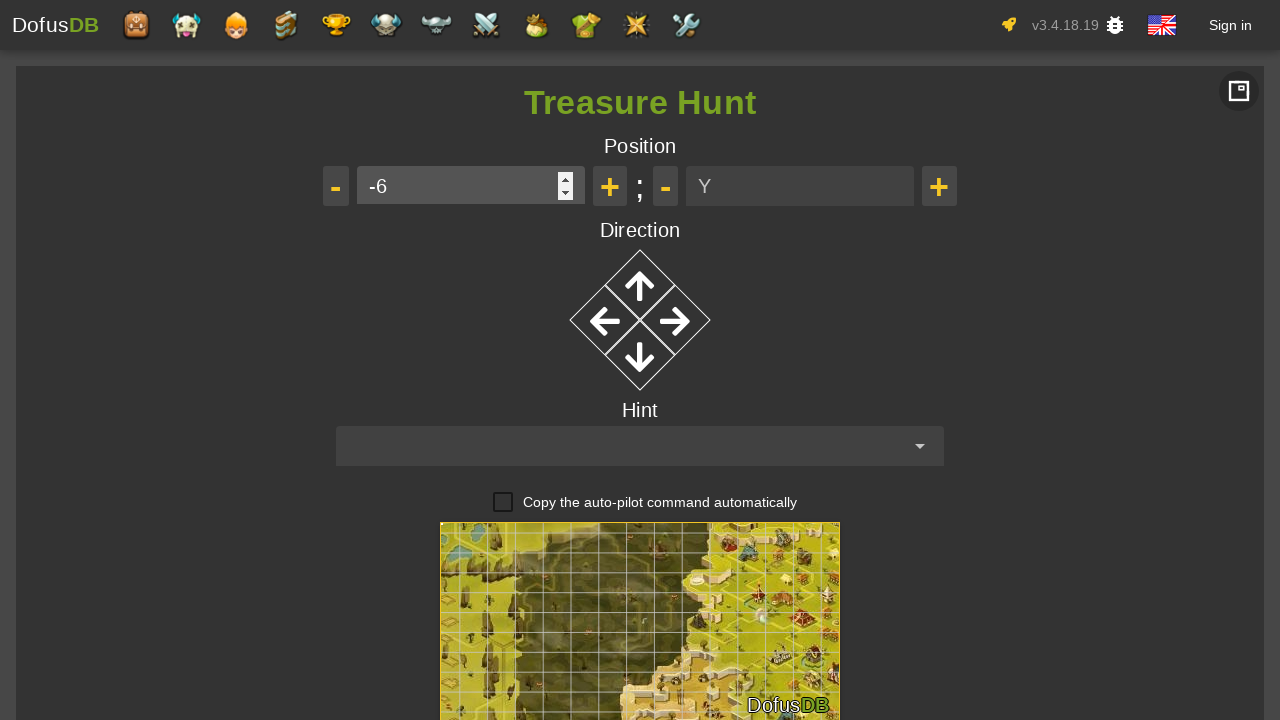

Filled Y coordinate input with '-7' on input[placeholder="Y"]
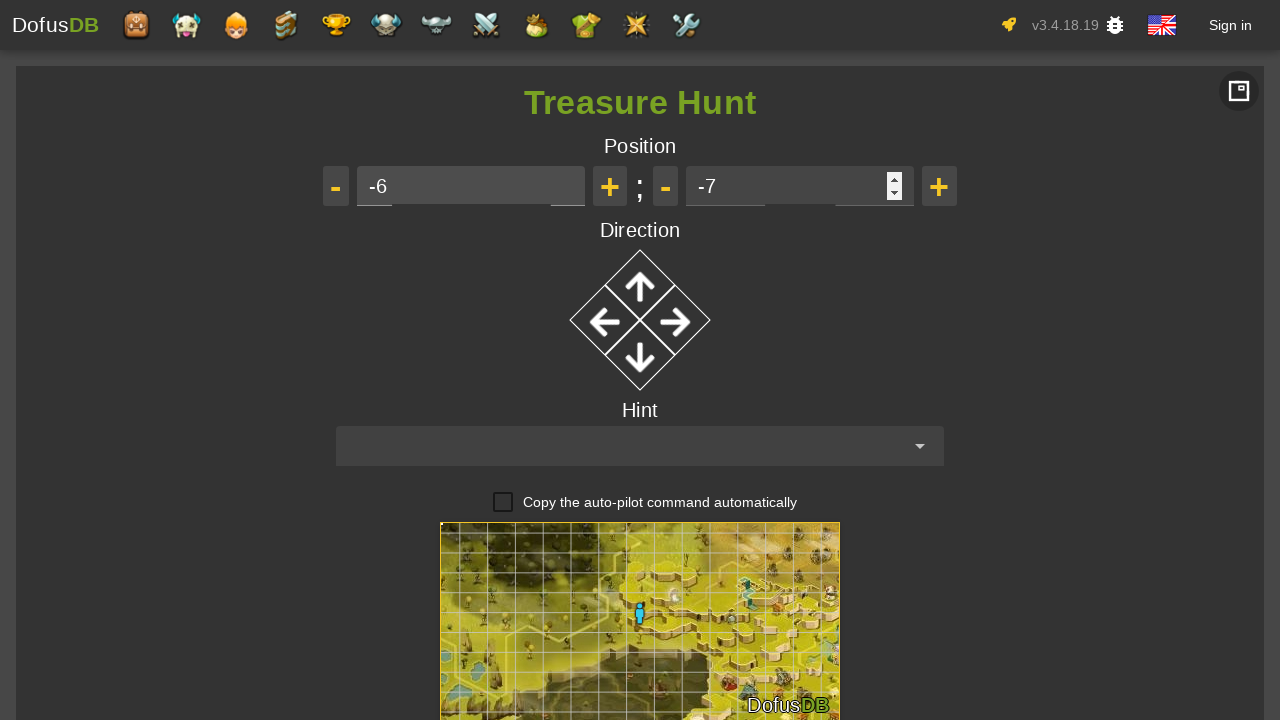

Right arrow direction button loaded
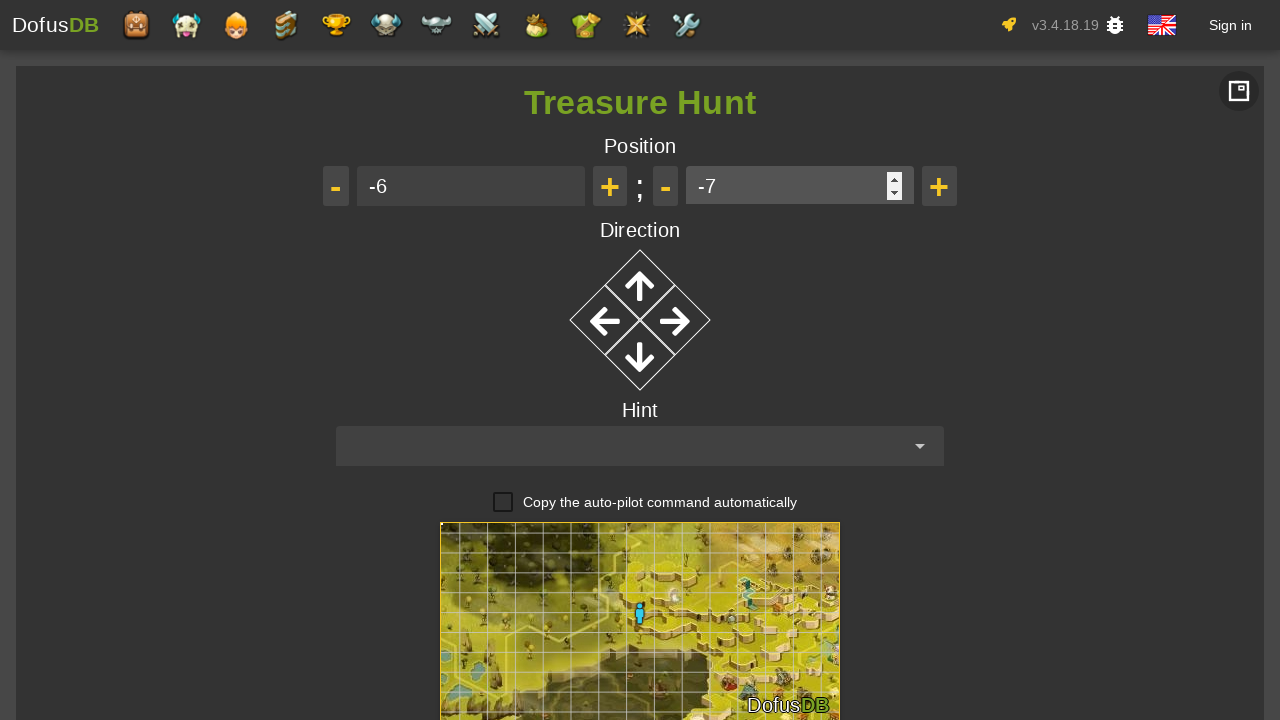

Clicked right arrow direction button to search for treasure hunt clues at (675, 321) on .treasure-hunt-direction-icon.fa-arrow-right
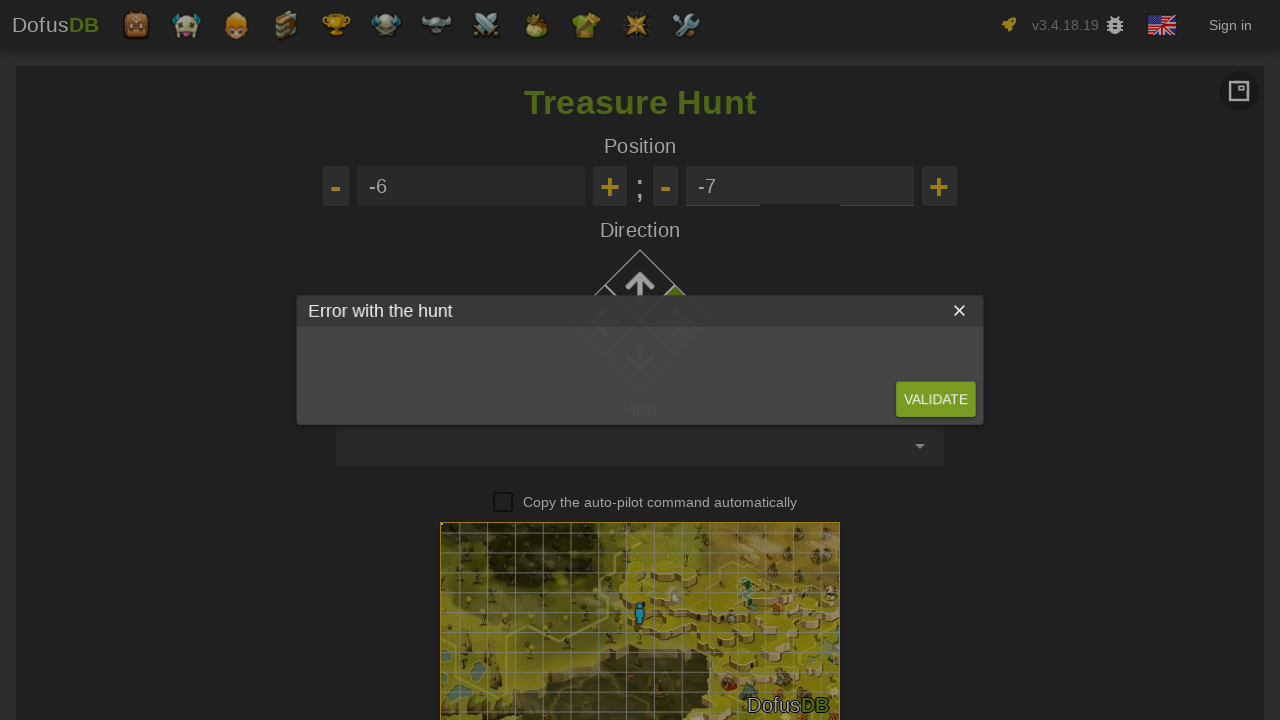

Waited for treasure hunt results to load
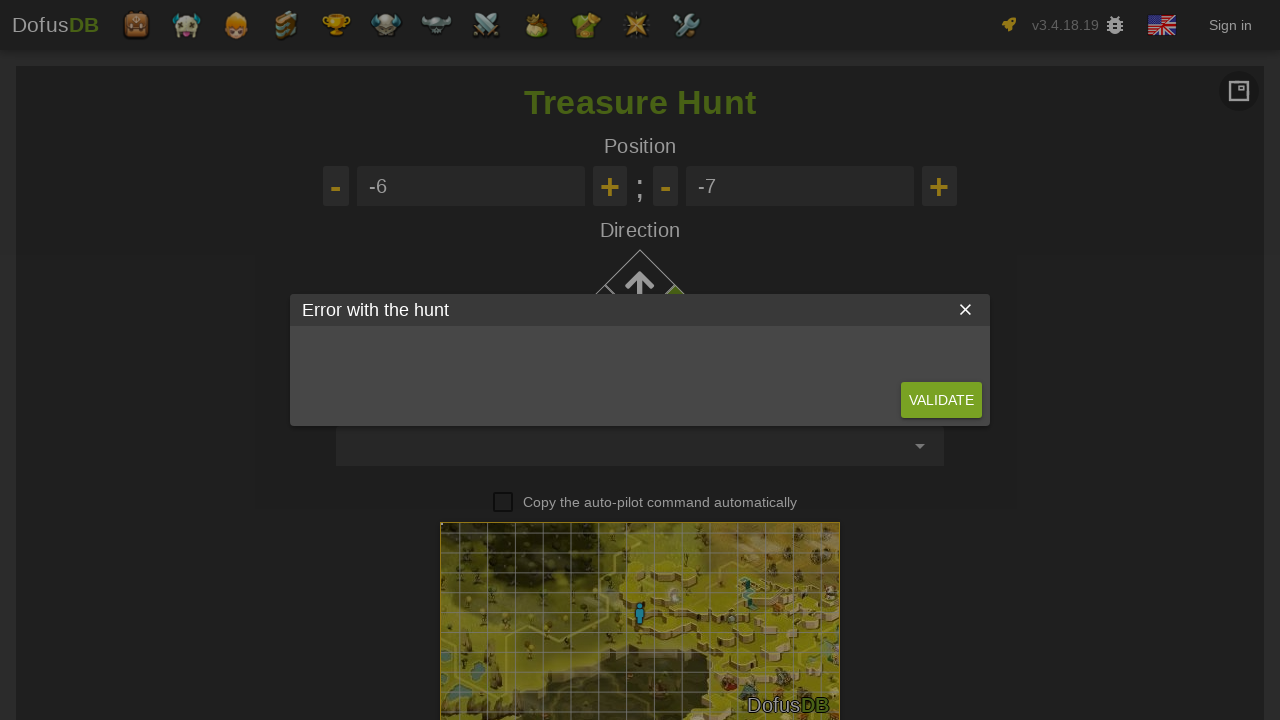

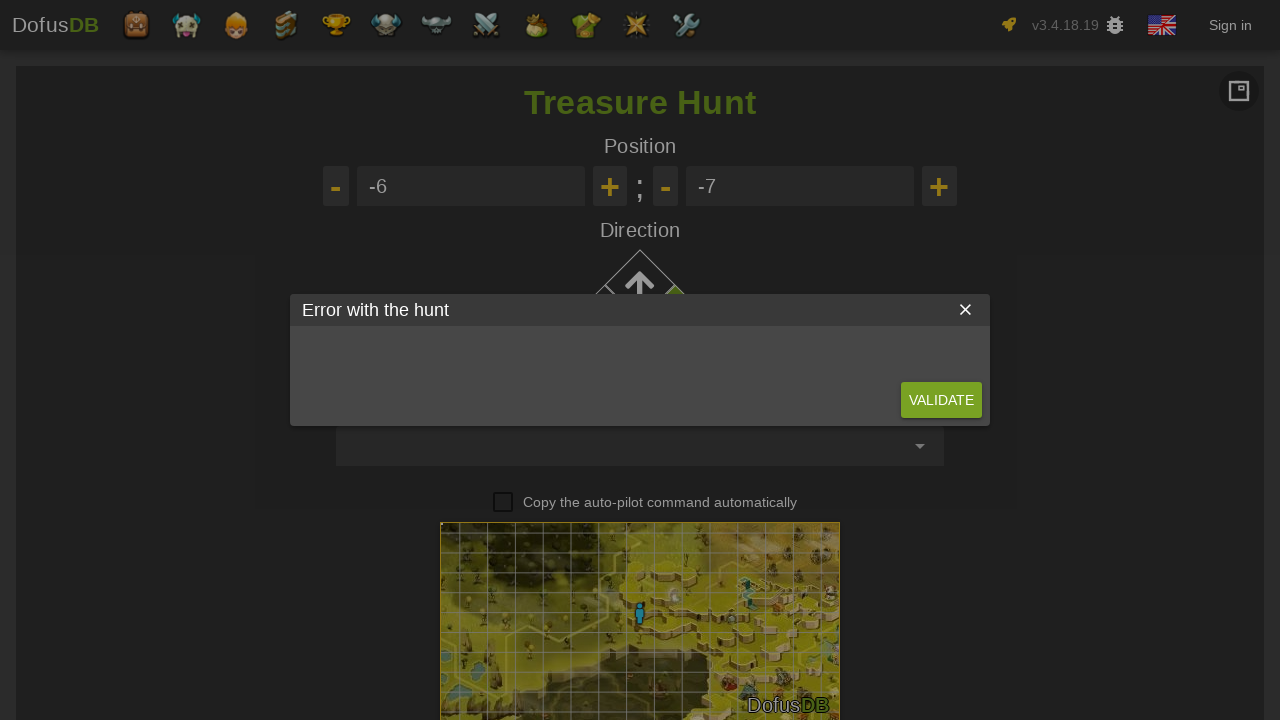